Tests JavaScript prompt alert handling by clicking a button that triggers a prompt, entering text into the prompt, and accepting it

Starting URL: http://the-internet.herokuapp.com/javascript_alerts

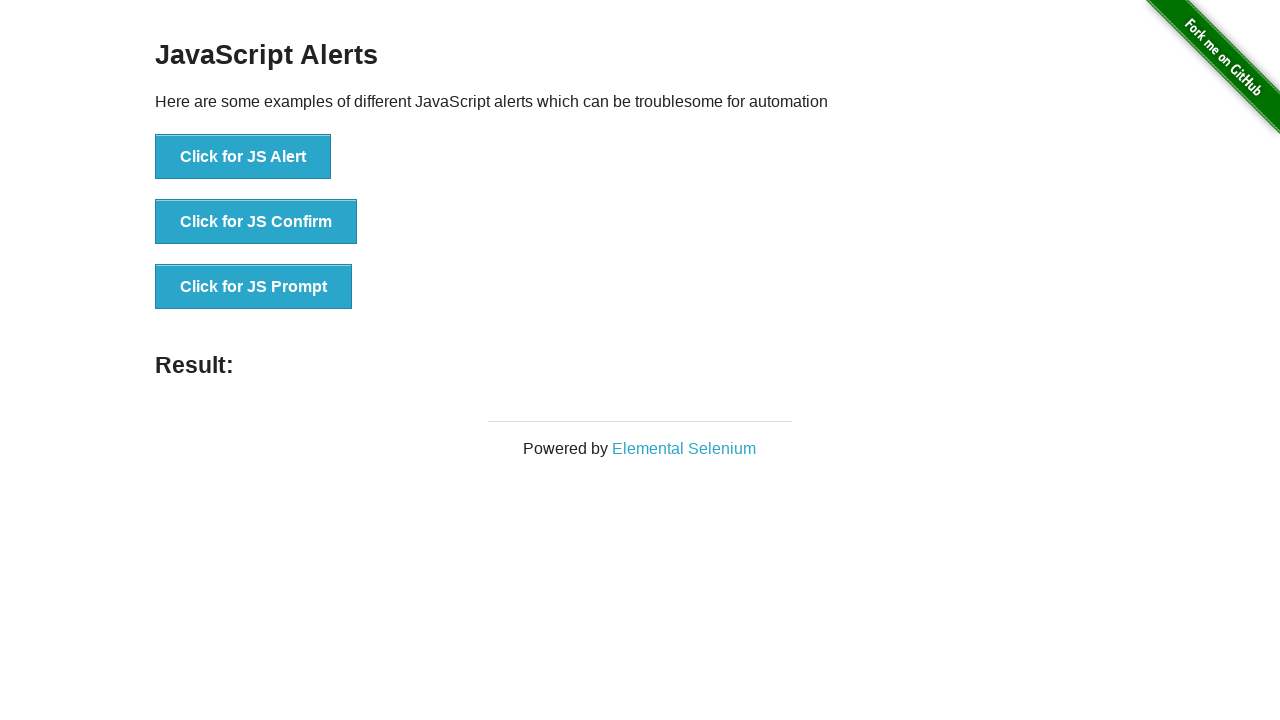

Clicked the Prompt button to trigger JavaScript prompt dialog at (254, 287) on xpath=//button[contains(text(),'Prompt')]
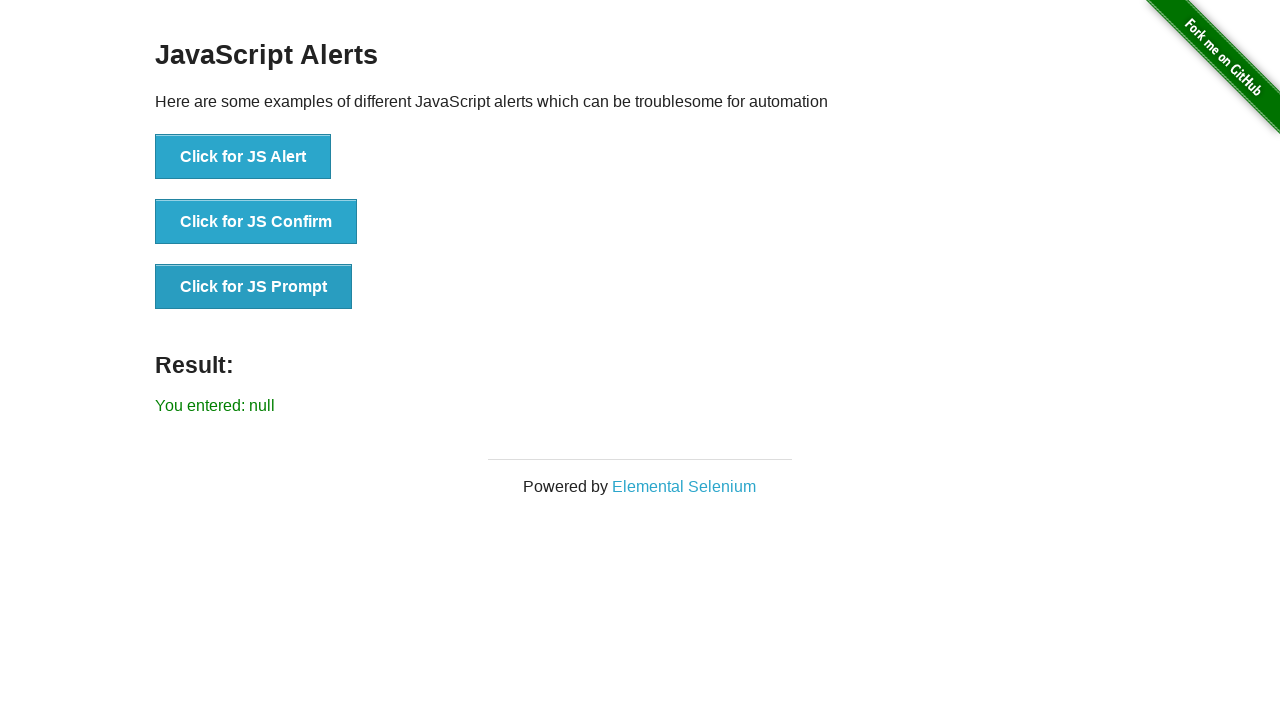

Set up dialog handler to accept prompts with text 'Oui'
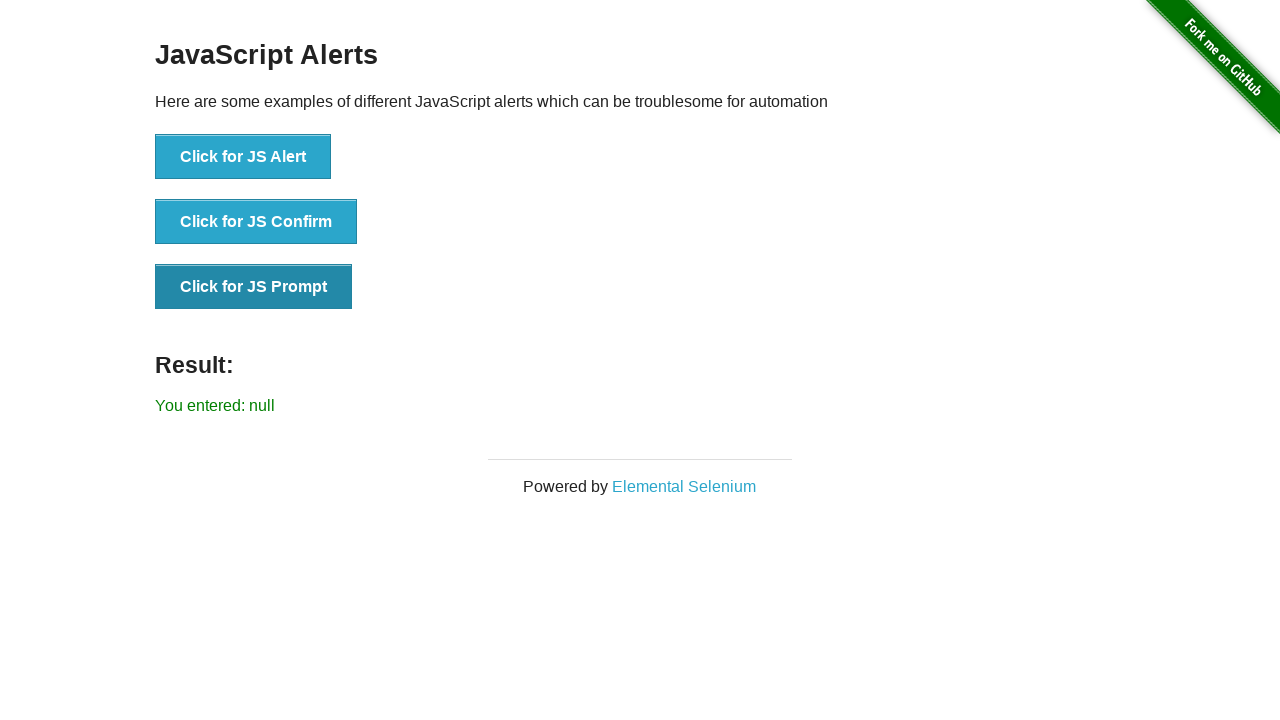

Clicked the Prompt button again to trigger dialog with active handler at (254, 287) on xpath=//button[contains(text(),'Prompt')]
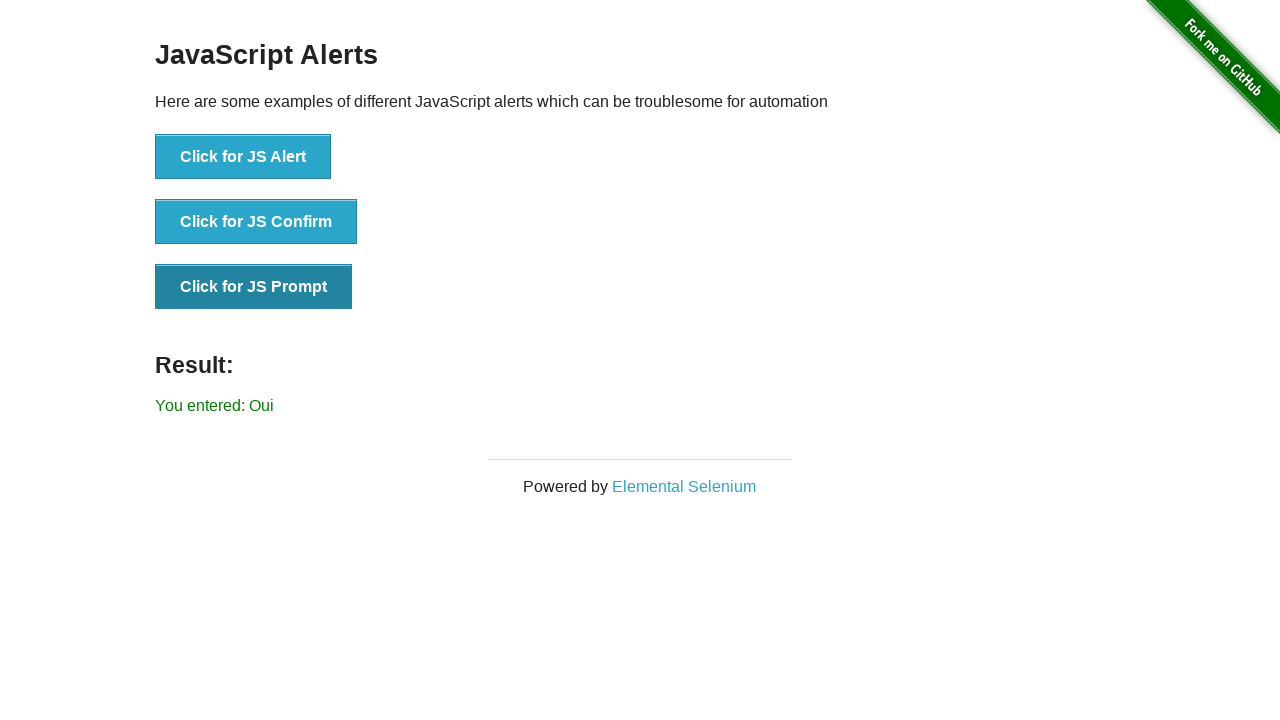

Prompt result element loaded and displayed
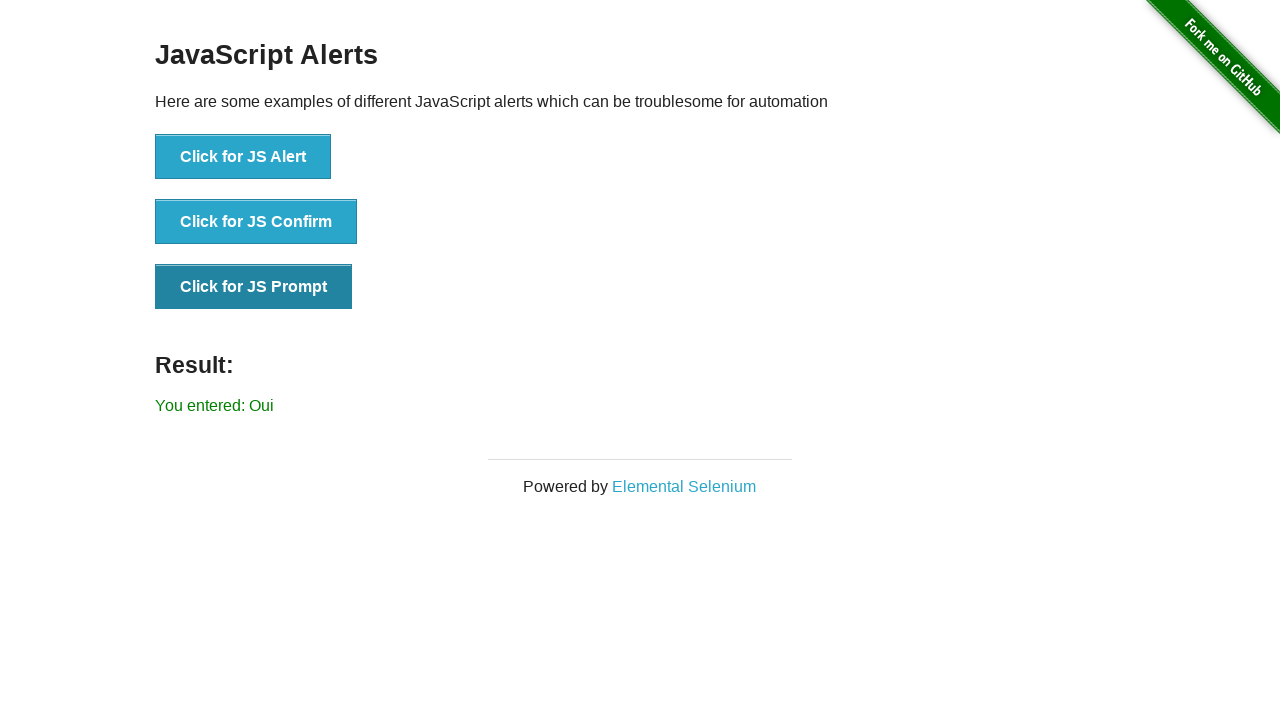

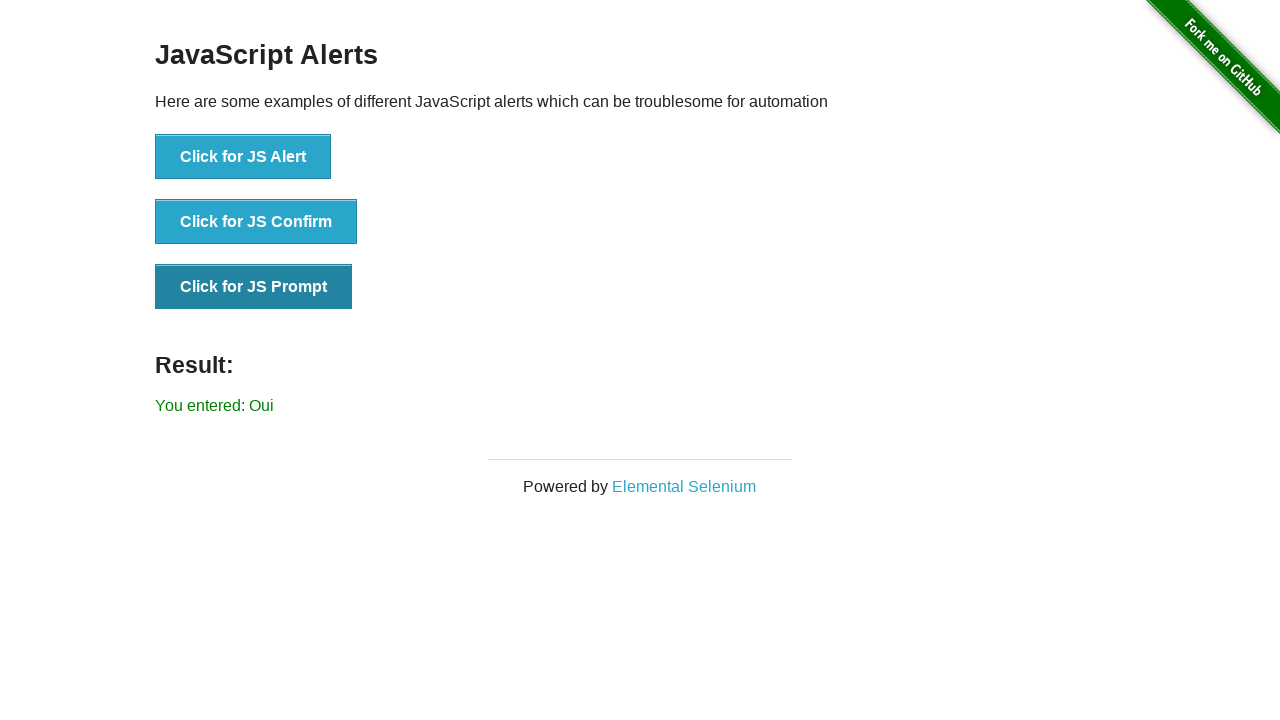